Tests clicking a button with a specific class attribute multiple times and handling alert dialogs that appear

Starting URL: http://uitestingplayground.com/classattr

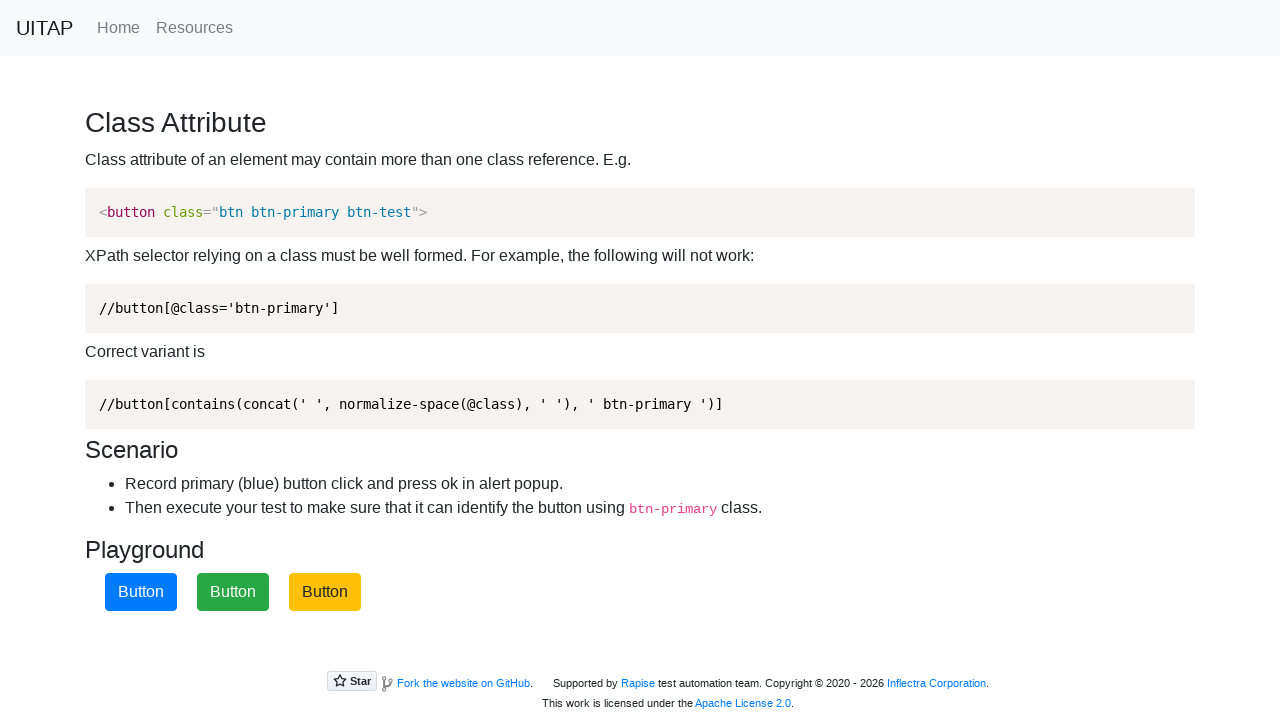

Clicked the blue button with btn-primary class at (141, 592) on xpath=//button[contains(concat(' ', normalize-space(@class), ' '), ' btn-primary
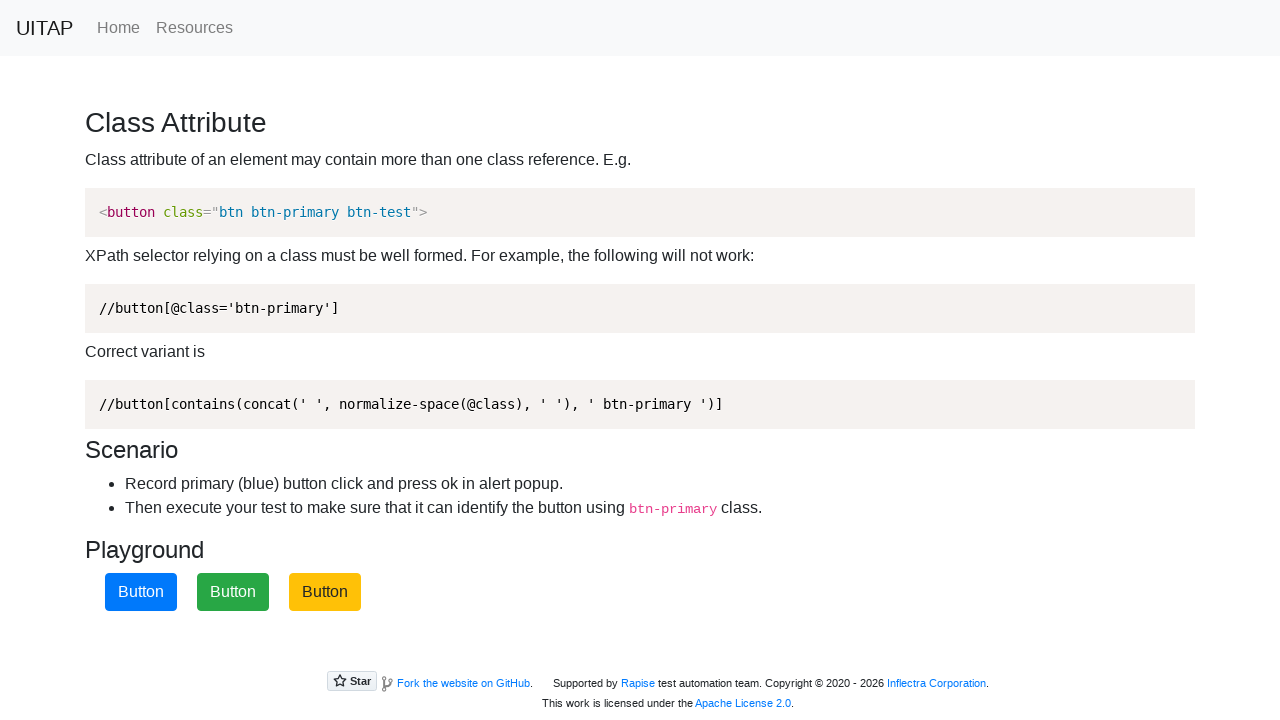

Registered handler to accept alert dialog
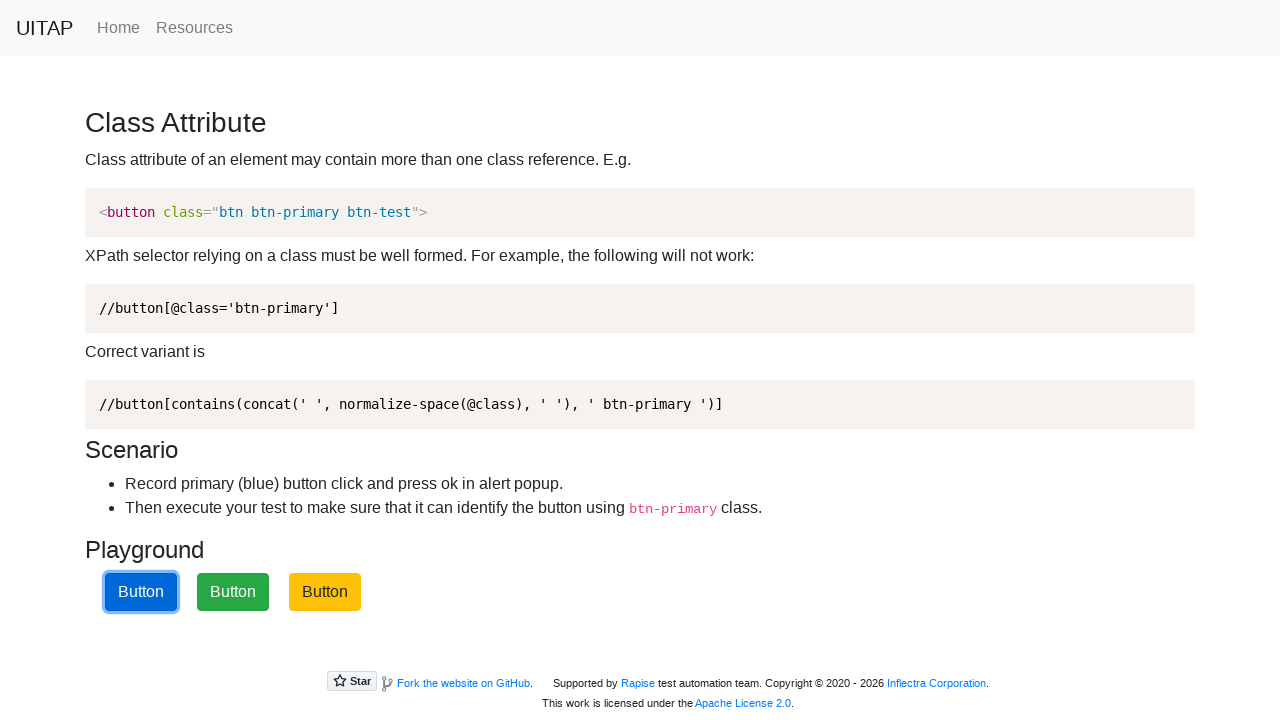

Clicked the blue button with btn-primary class at (141, 592) on xpath=//button[contains(concat(' ', normalize-space(@class), ' '), ' btn-primary
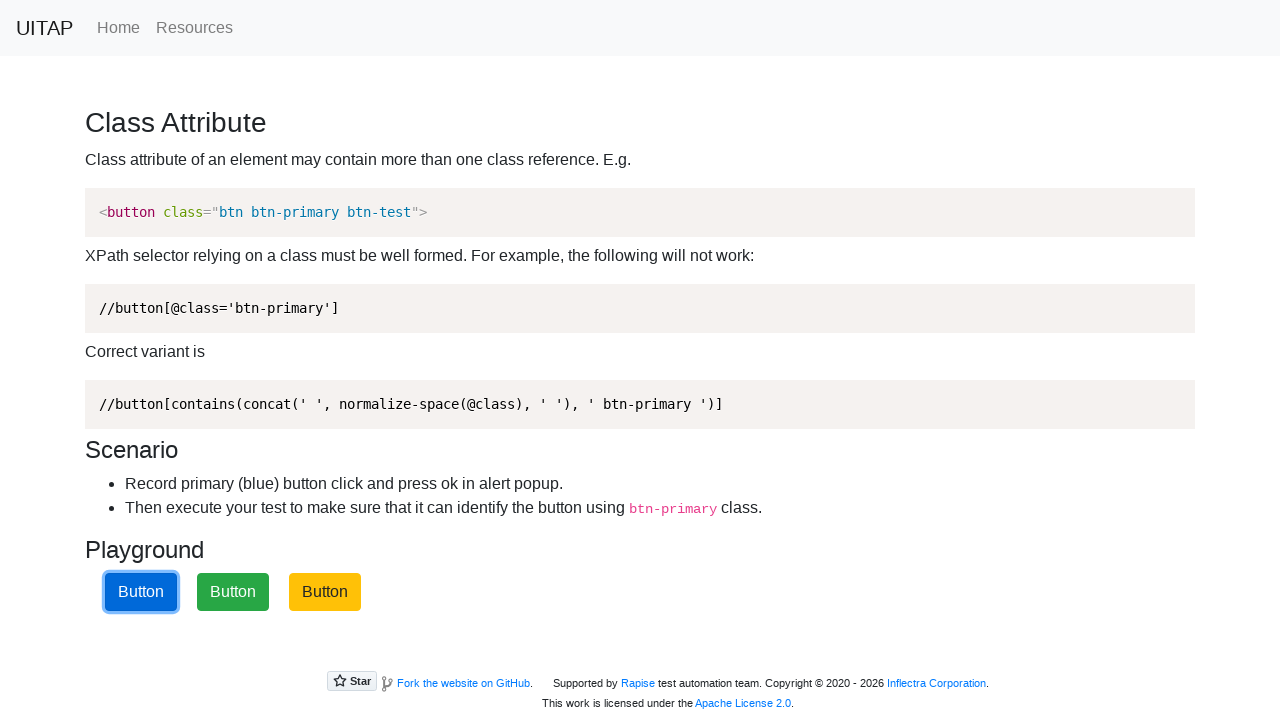

Registered handler to accept alert dialog
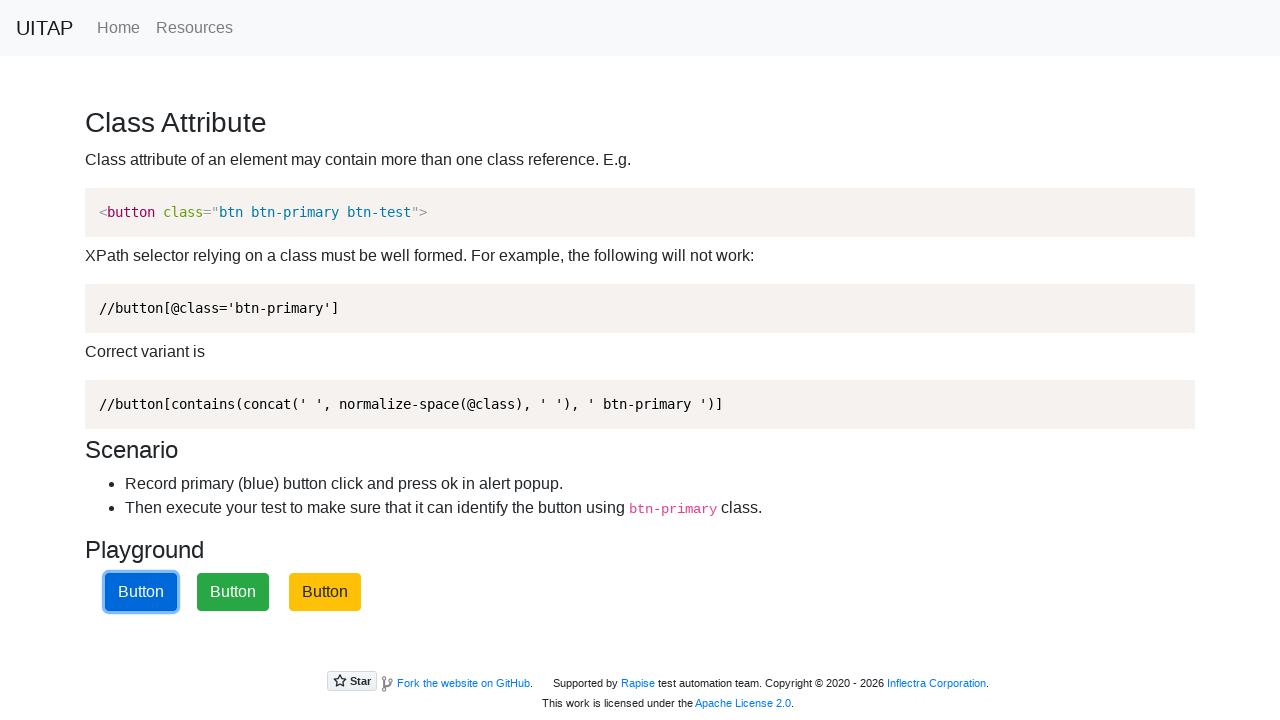

Clicked the blue button with btn-primary class at (141, 592) on xpath=//button[contains(concat(' ', normalize-space(@class), ' '), ' btn-primary
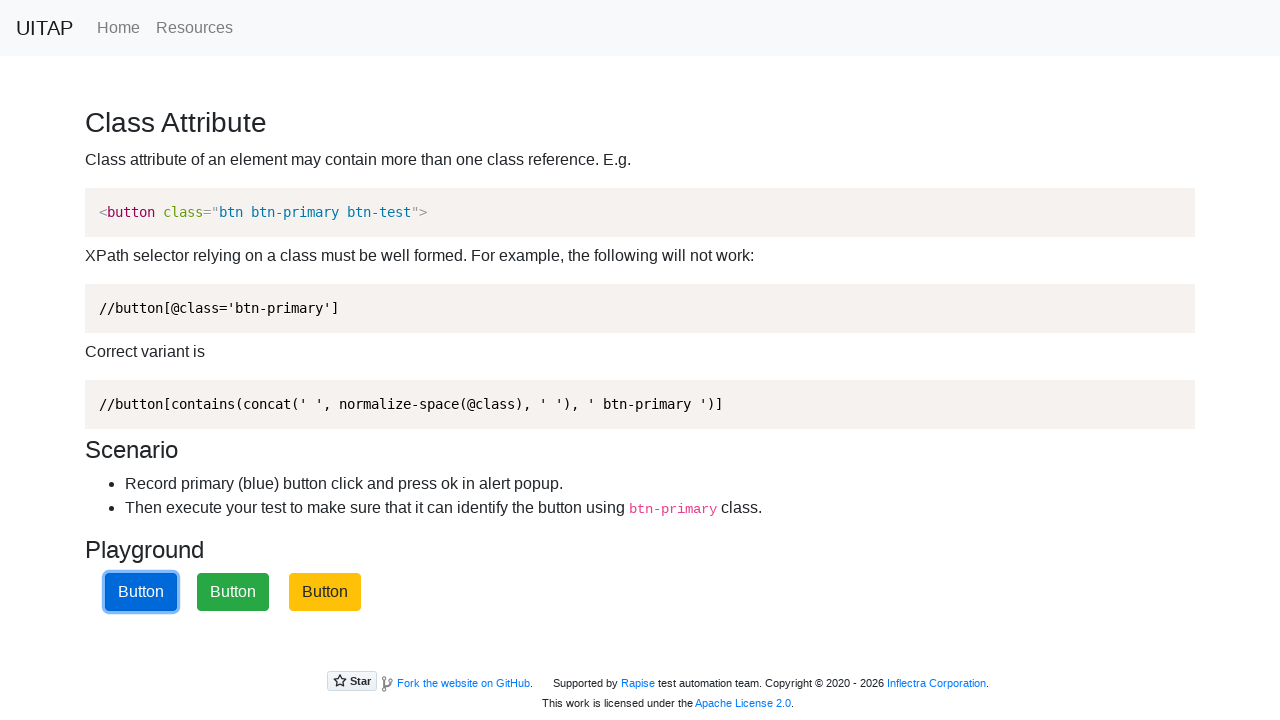

Registered handler to accept alert dialog
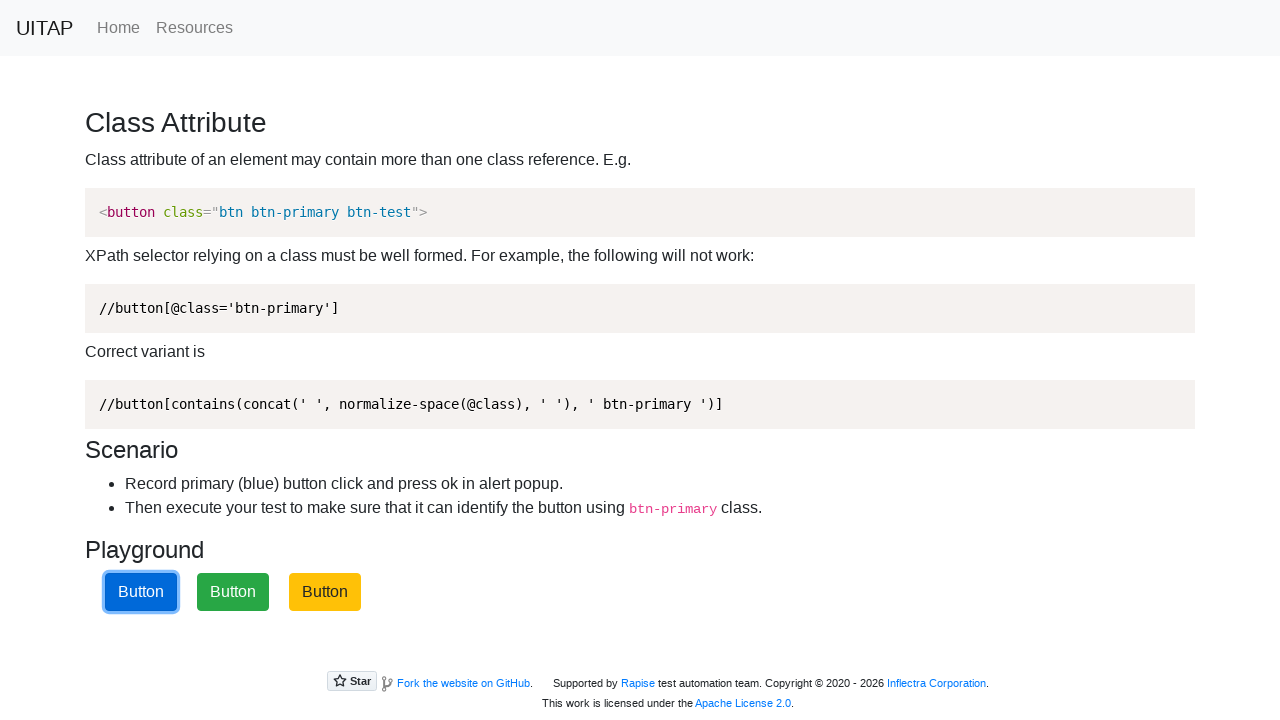

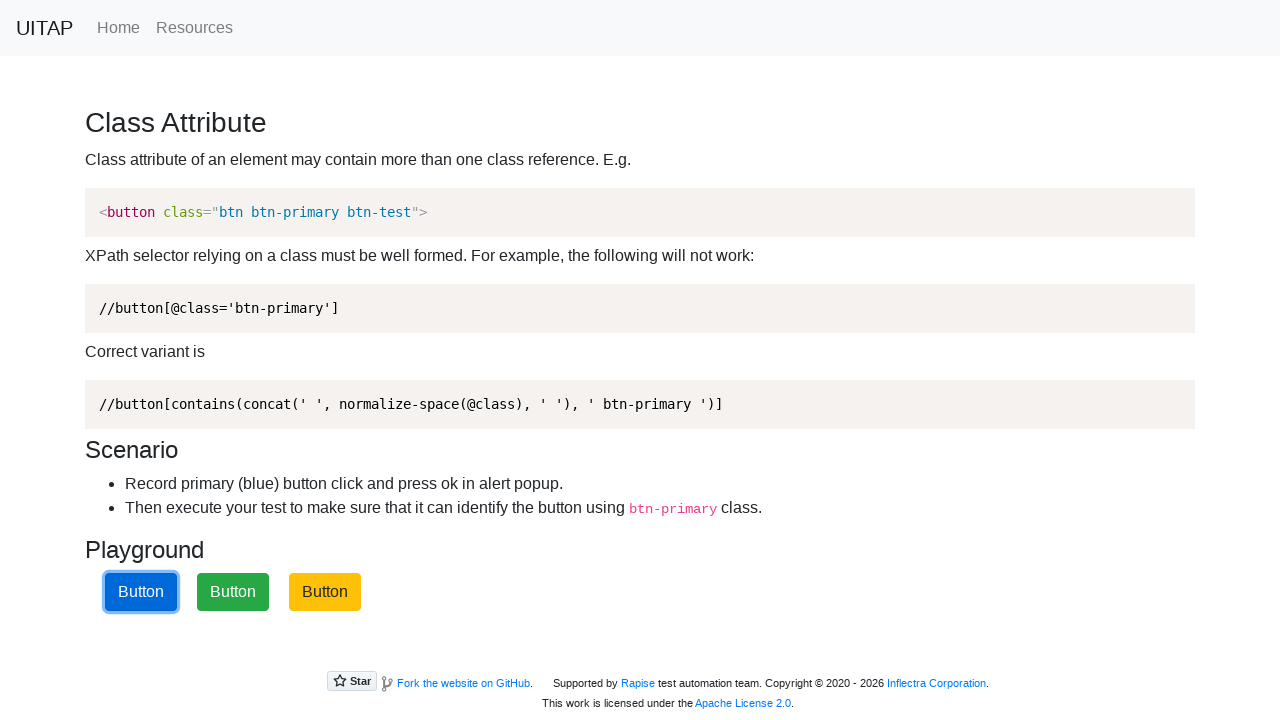